Tests a datepicker form field by entering a date value and pressing Enter to confirm the selection

Starting URL: https://formy-project.herokuapp.com/datepicker

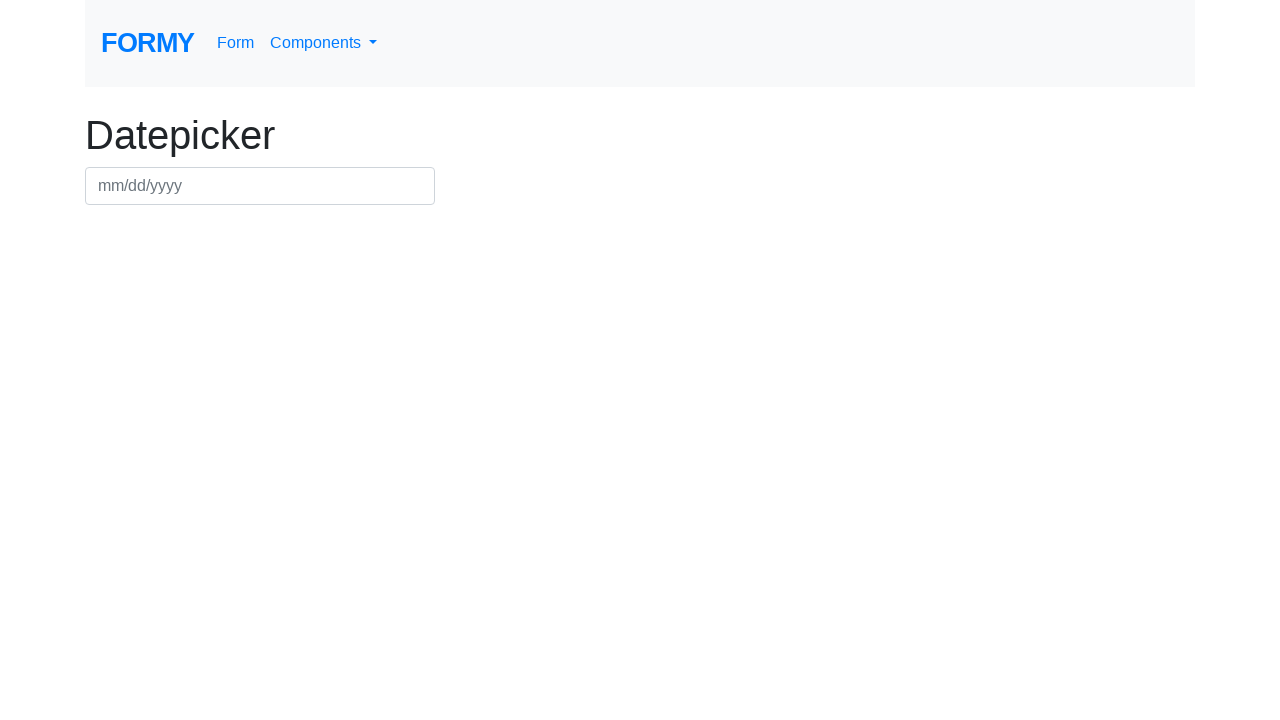

Filled datepicker field with date 01/01/2020 on #datepicker
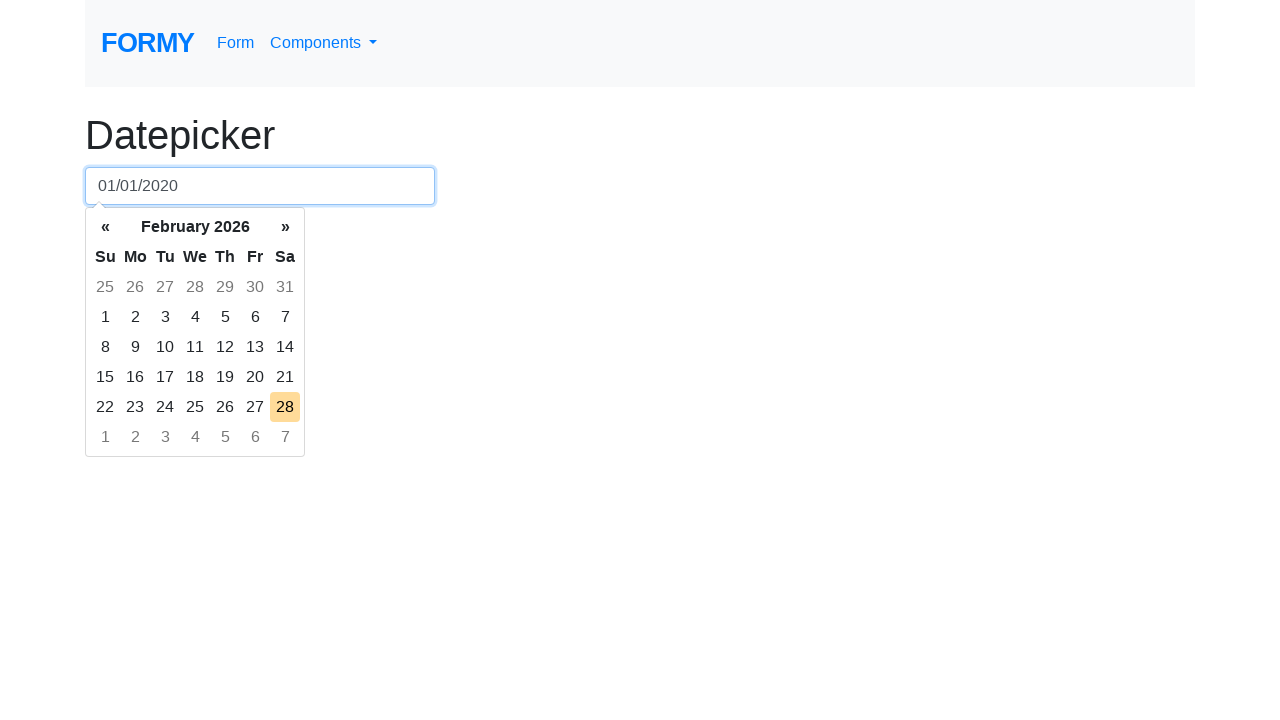

Pressed Enter to confirm date selection on #datepicker
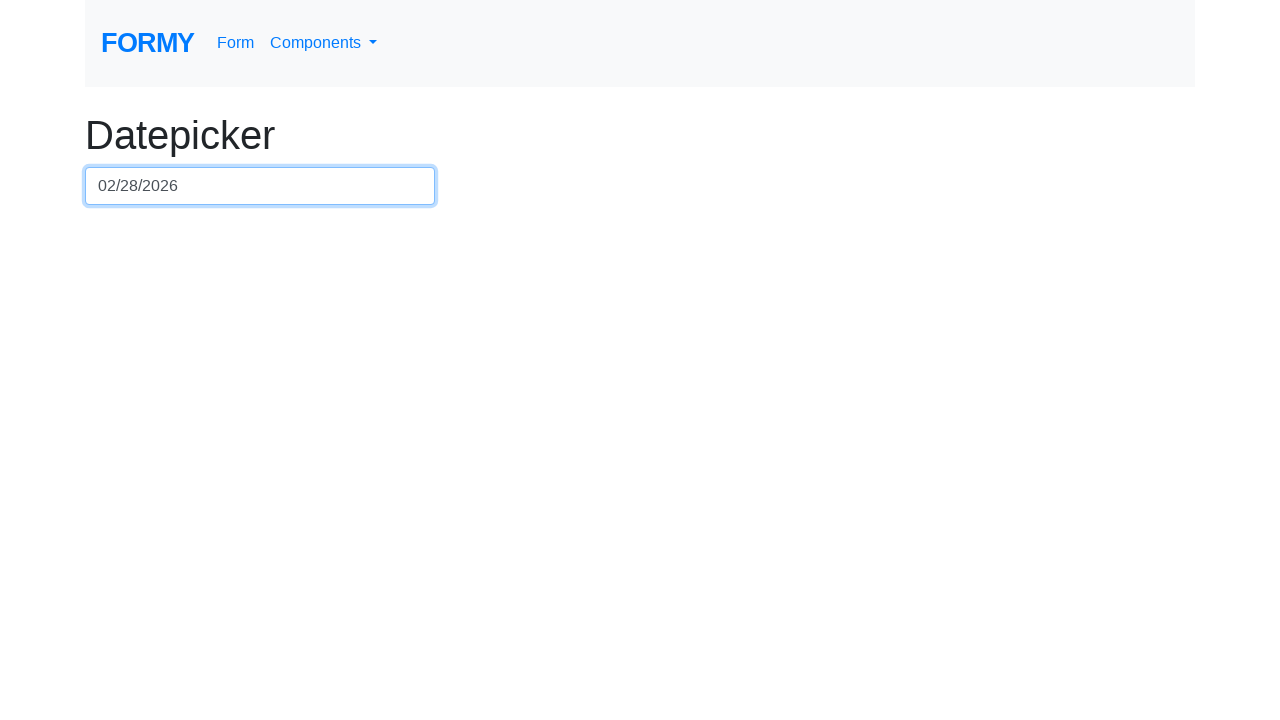

Waited 1 second for date to be processed
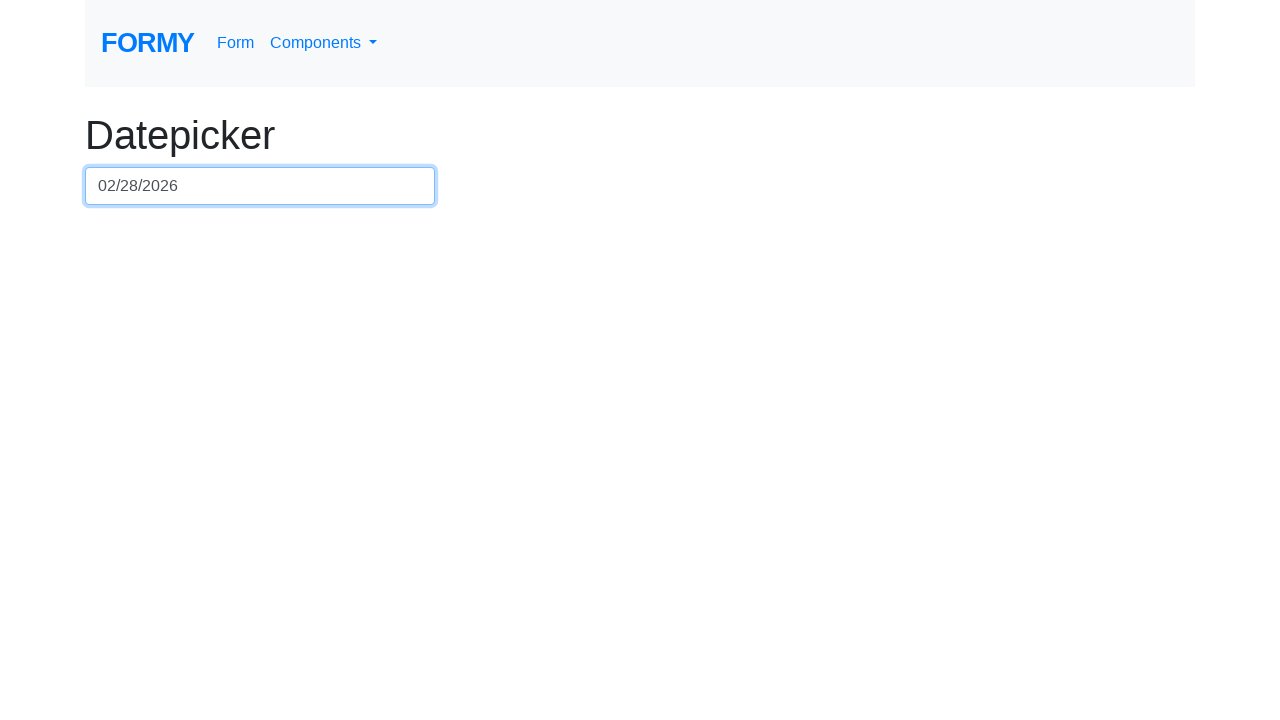

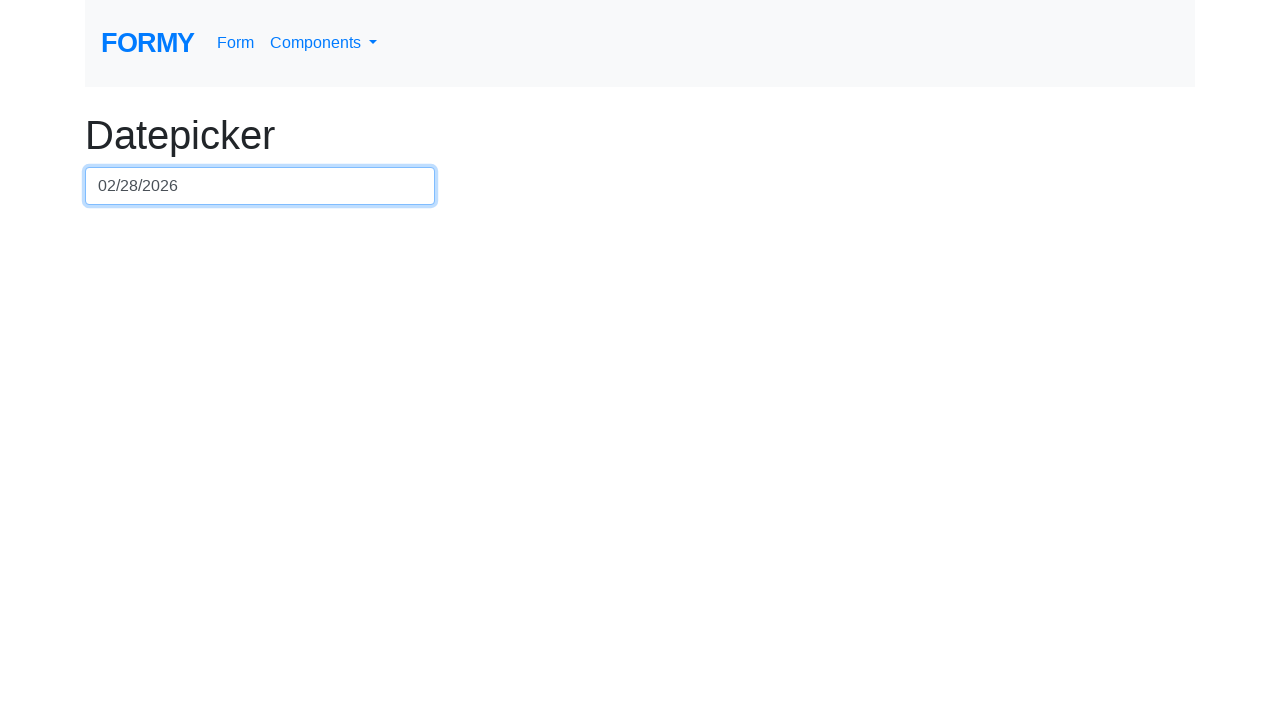